Tests that todo data persists after page reload.

Starting URL: https://demo.playwright.dev/todomvc

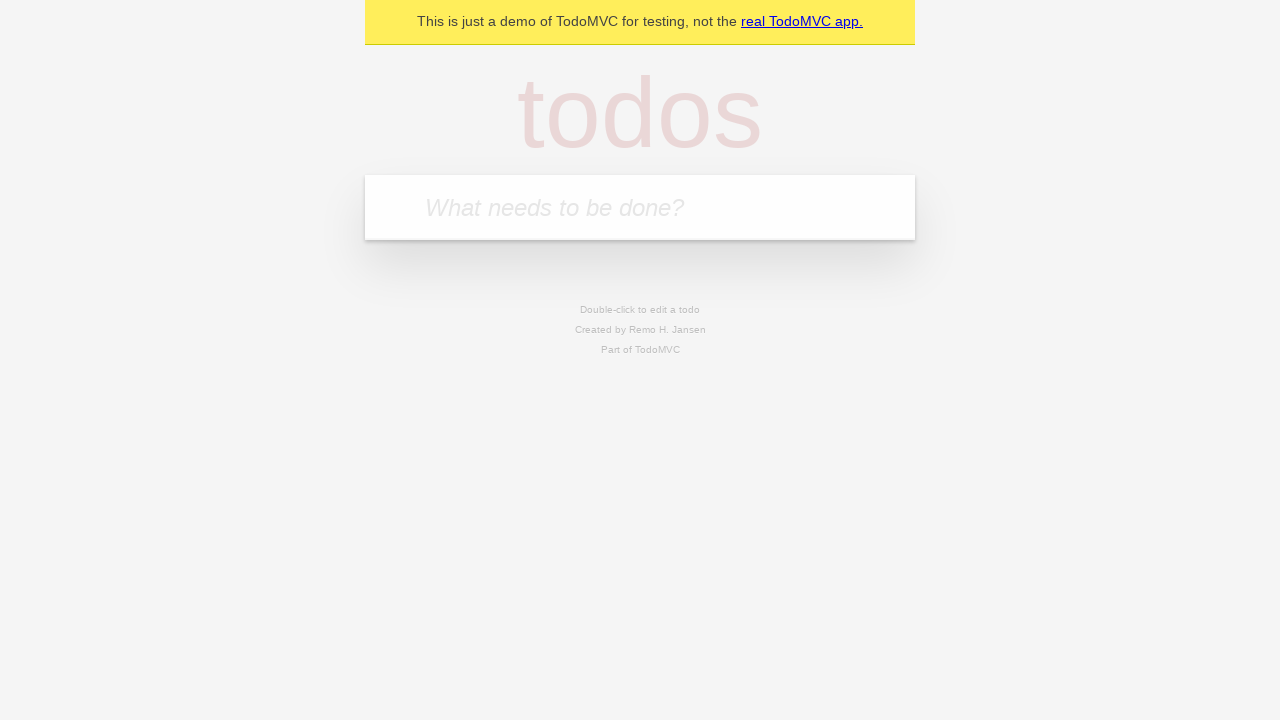

Filled first todo item with 'buy some cheese' on .new-todo
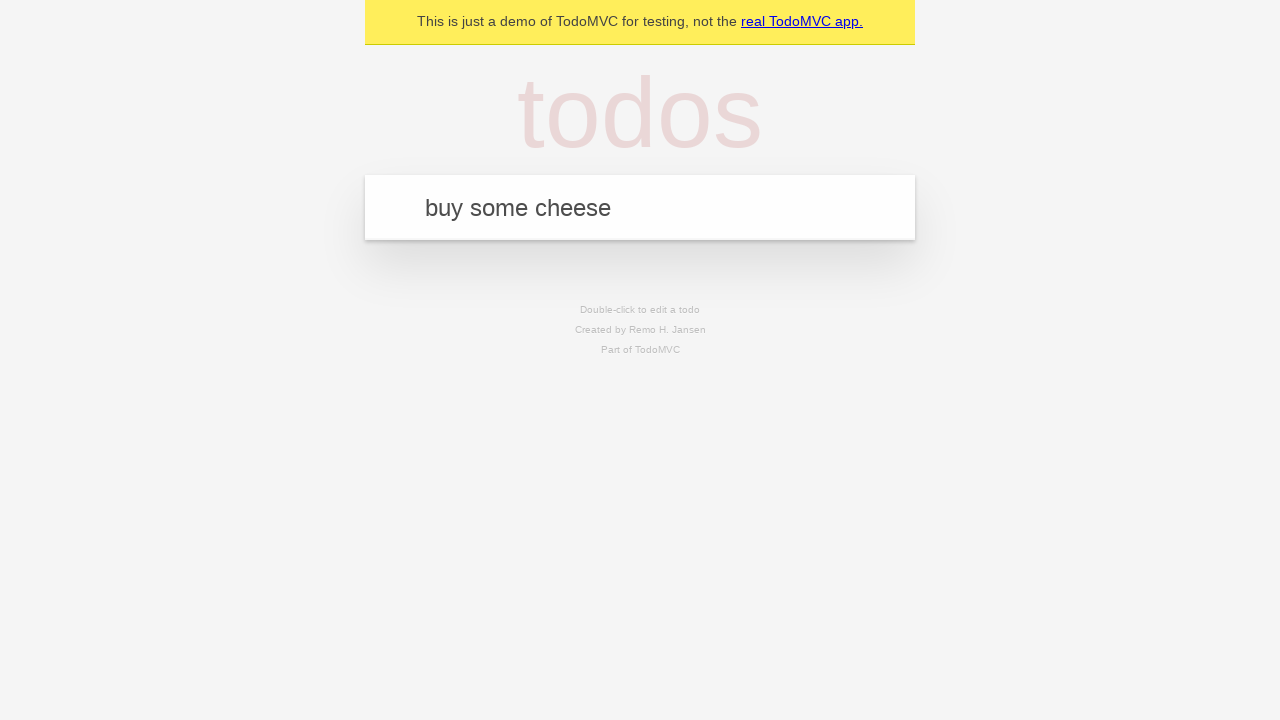

Pressed Enter to create first todo item on .new-todo
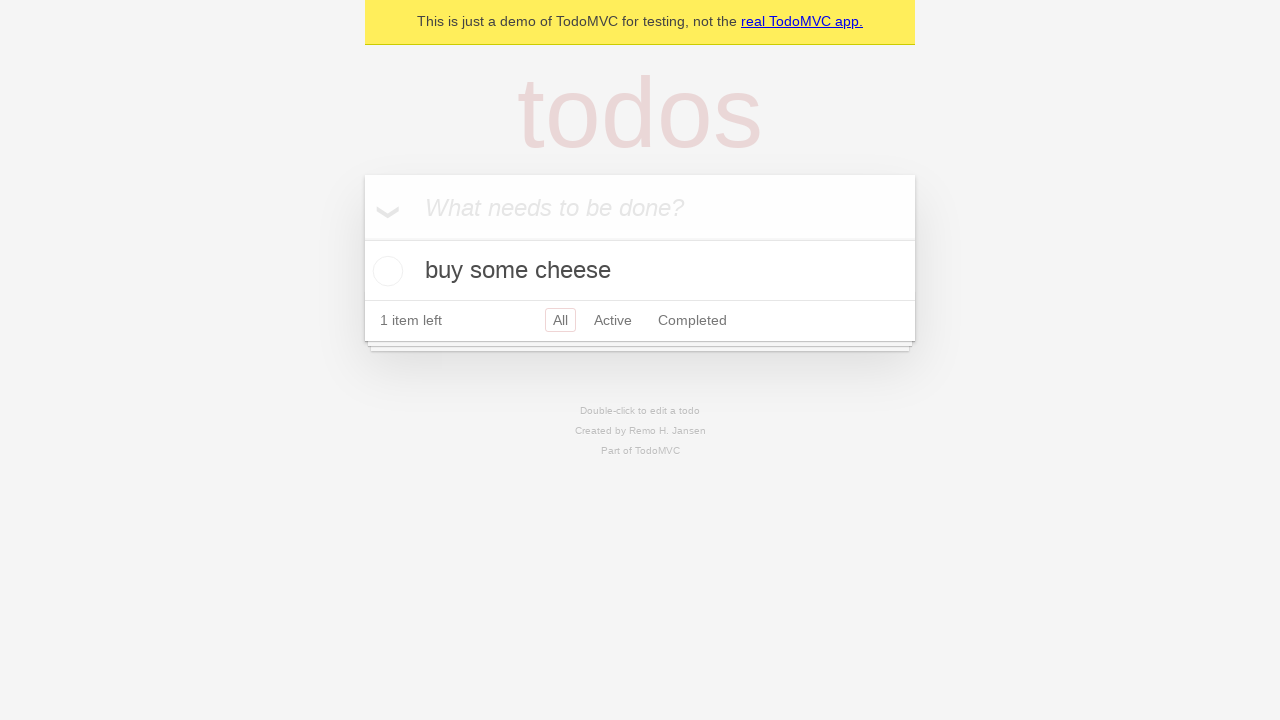

Filled second todo item with 'feed the cat' on .new-todo
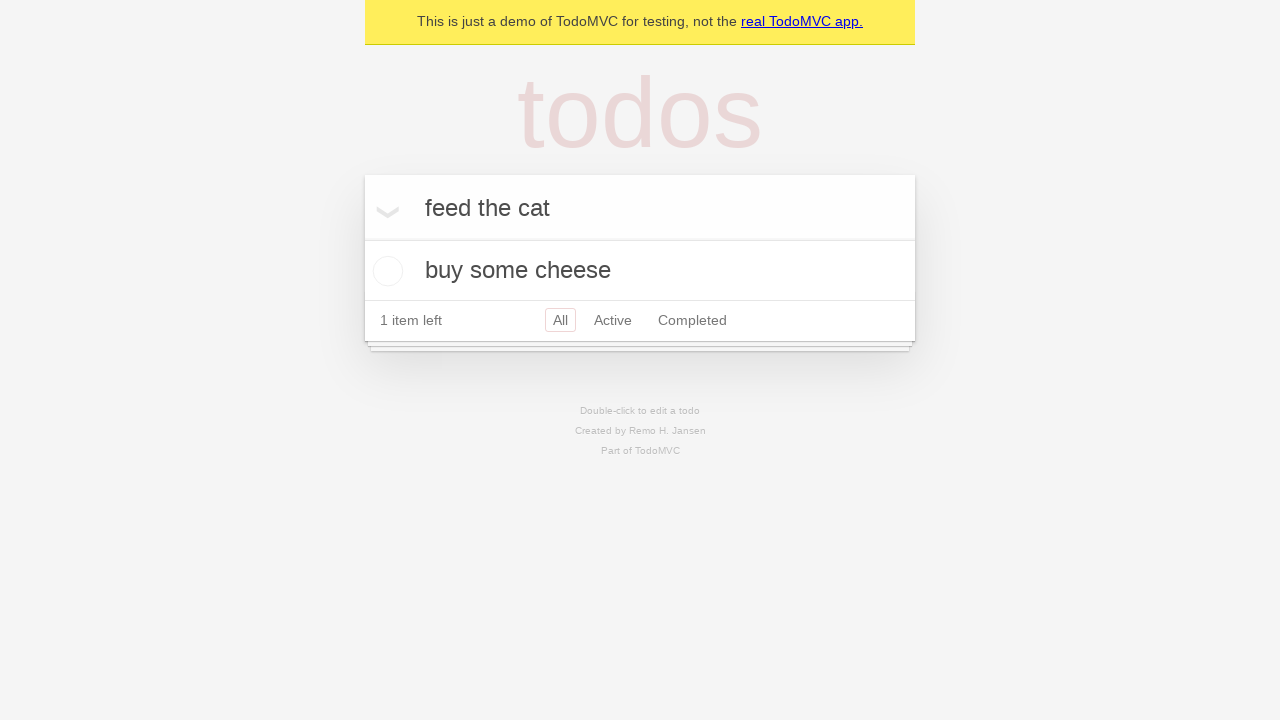

Pressed Enter to create second todo item on .new-todo
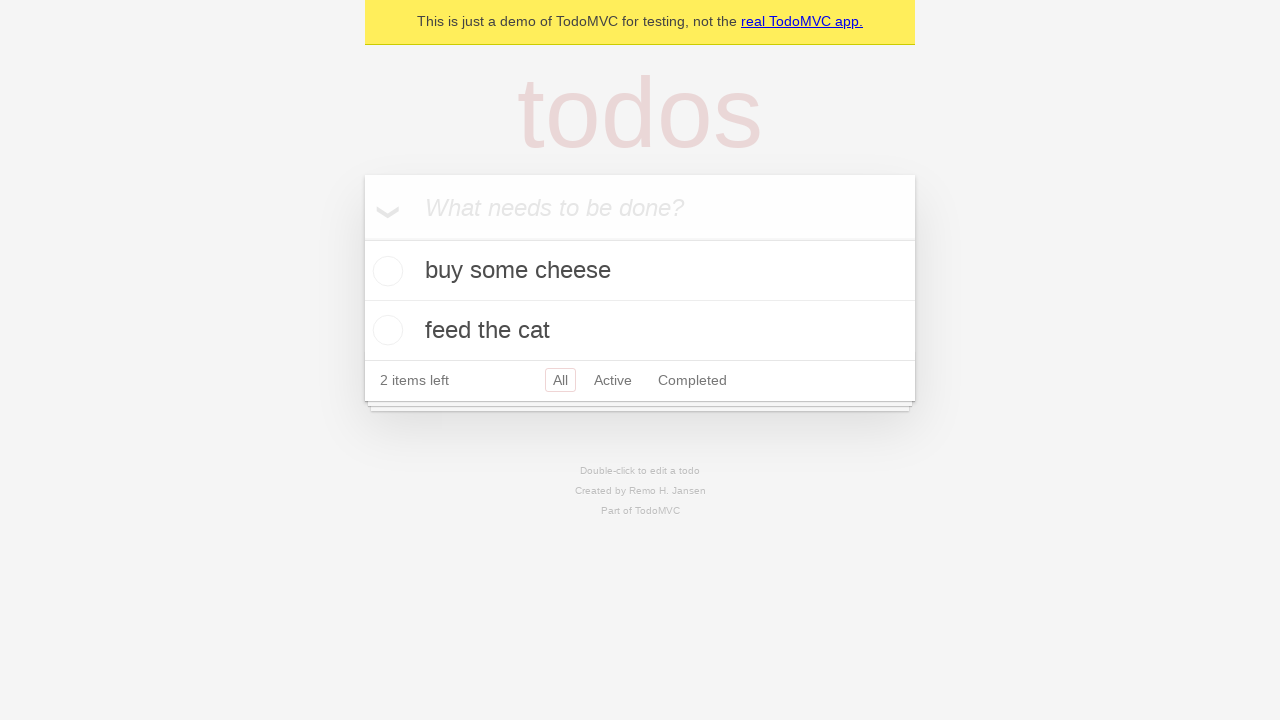

Waited for both todo items to appear in the list
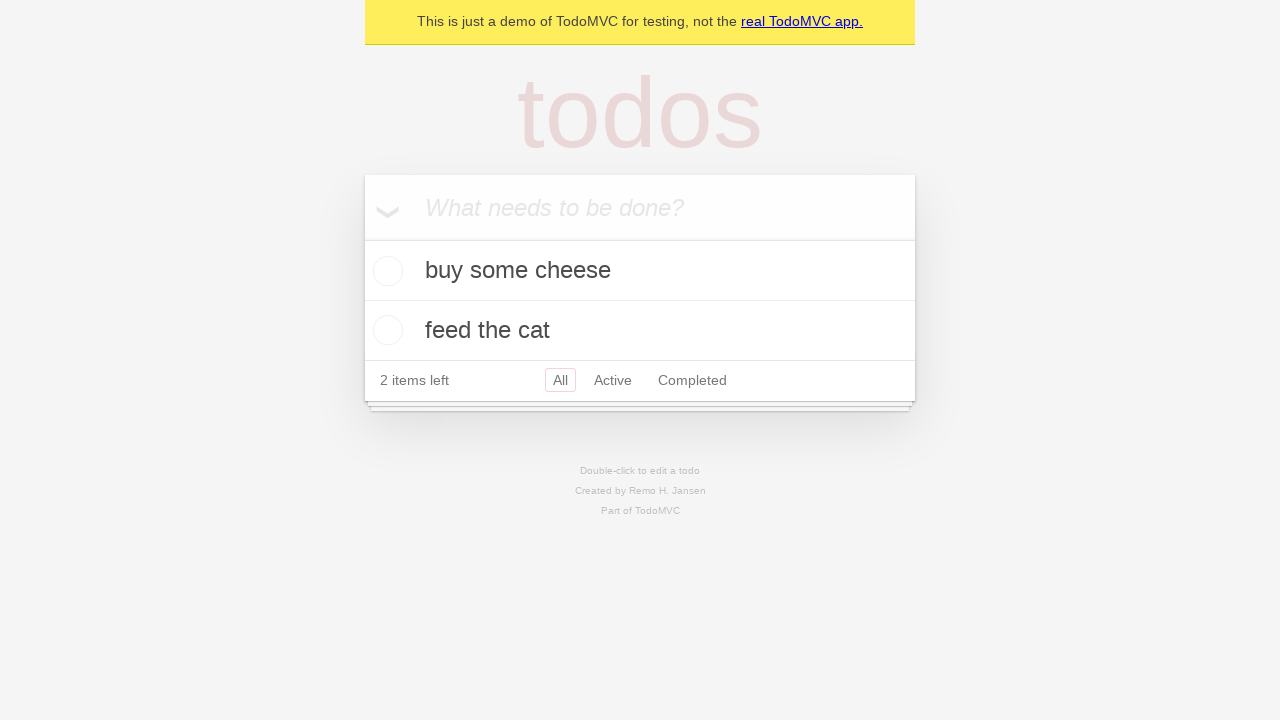

Checked the first todo item as completed at (385, 271) on .todo-list li >> nth=0 >> .toggle
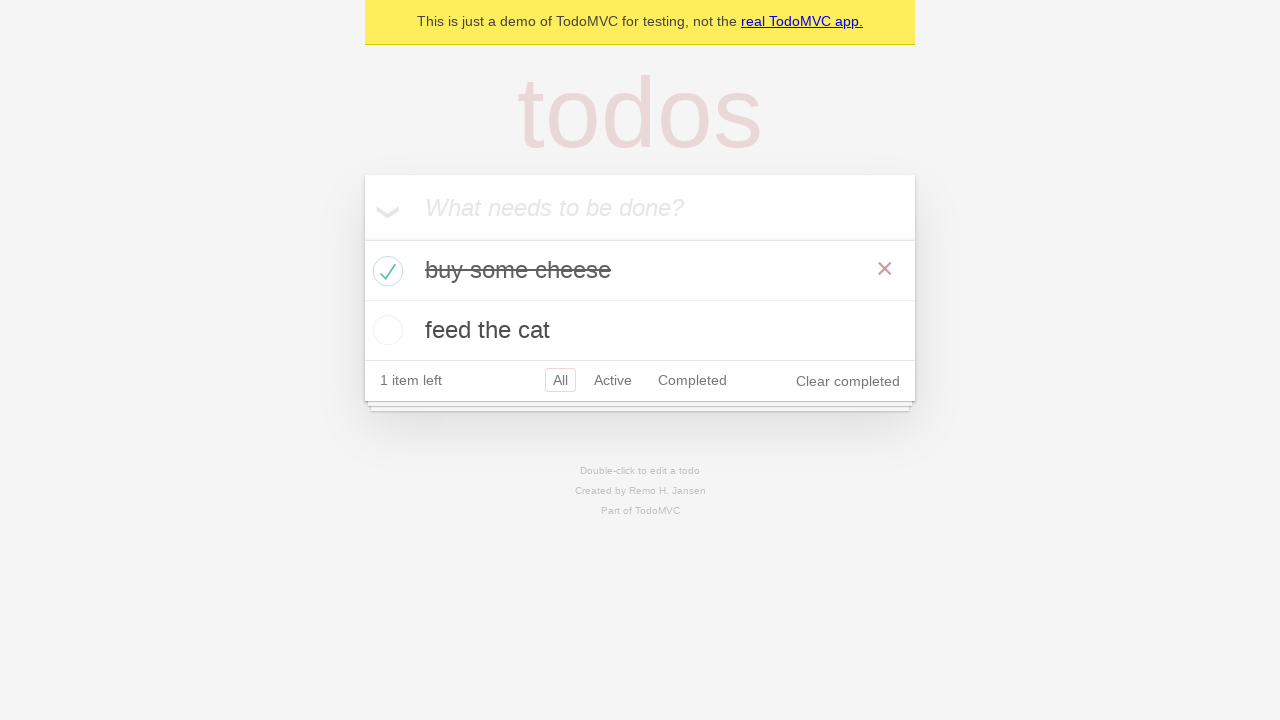

Reloaded the page to test data persistence
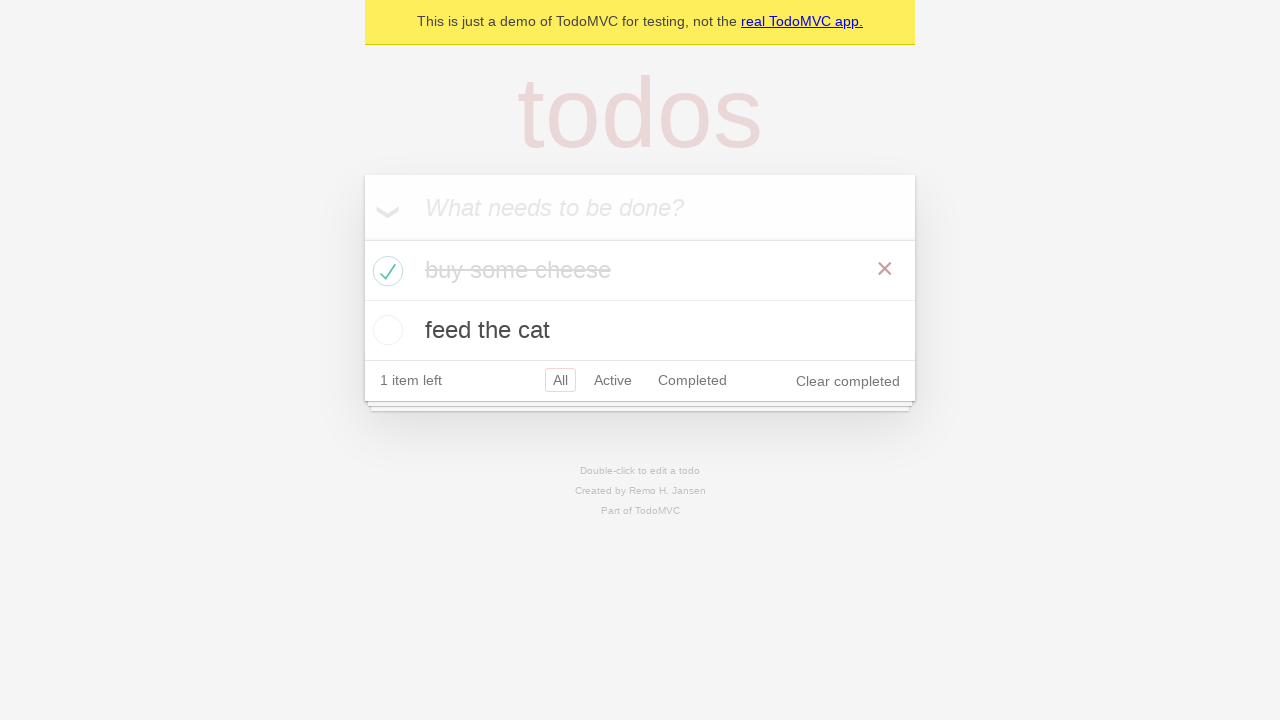

Waited for todo items to load after page reload
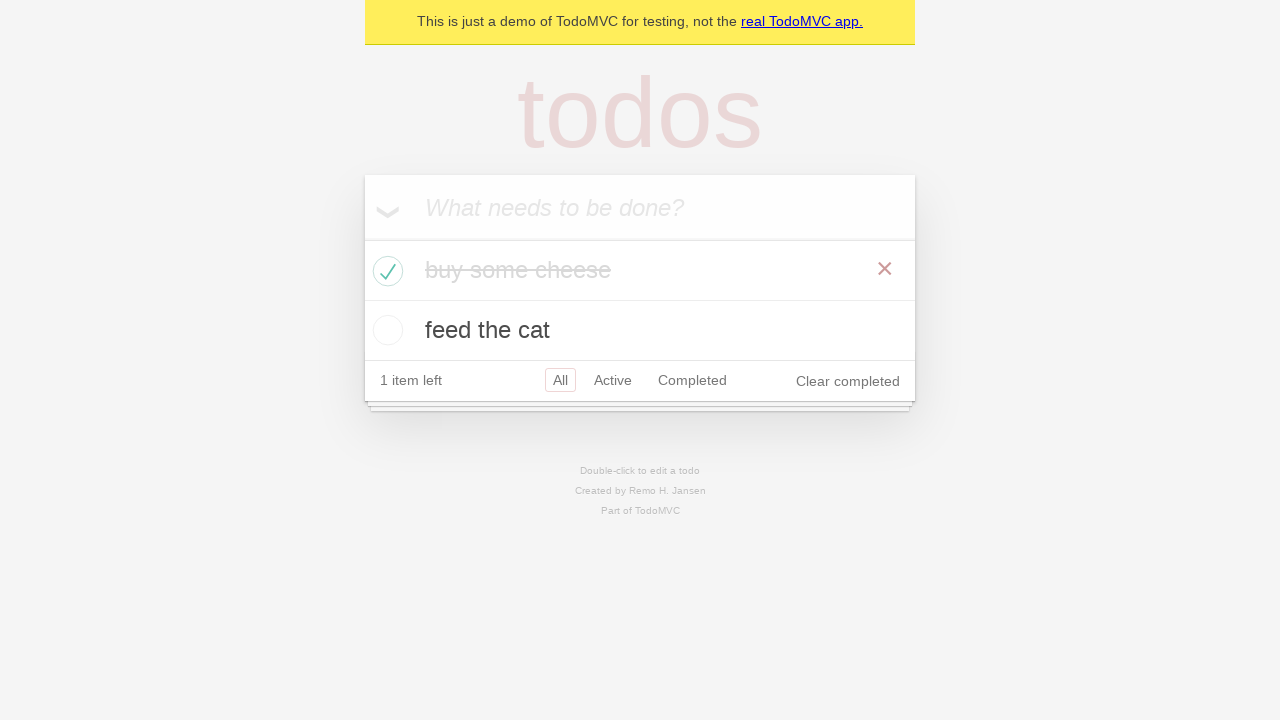

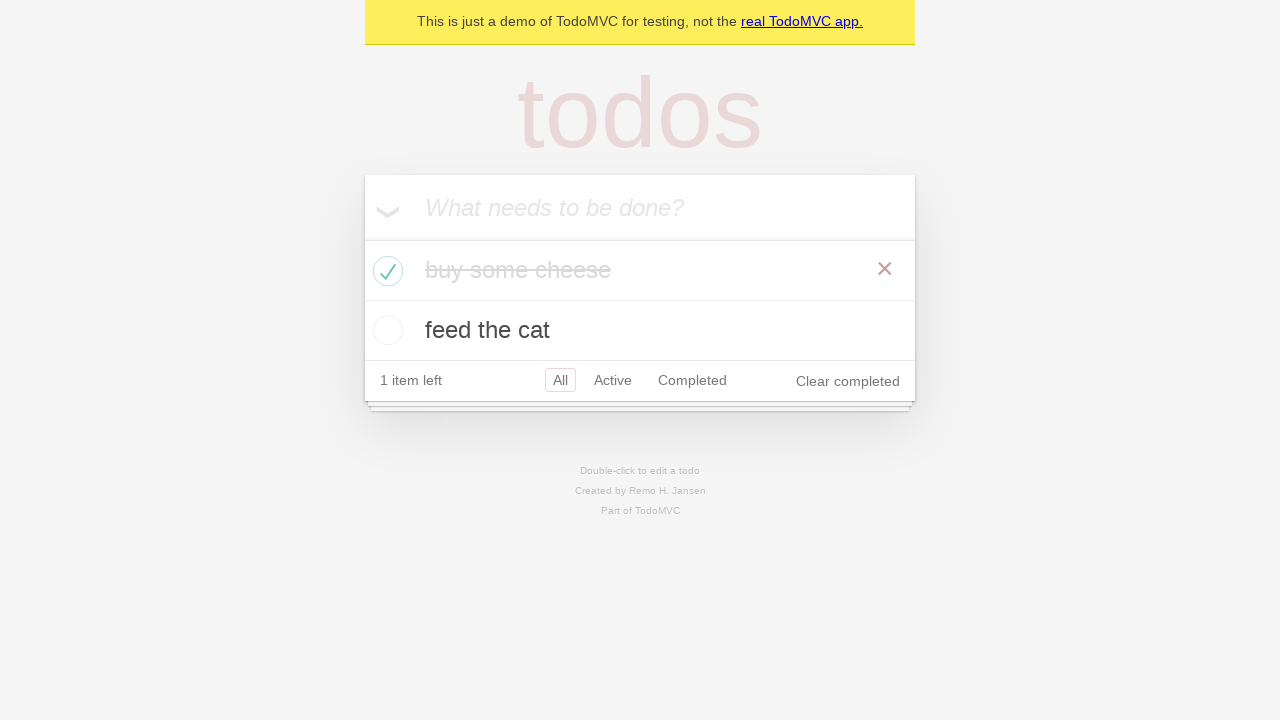